Tests dynamic loading where element is rendered after loading bar completes, clicks start button and waits for finish text to appear, then verifies the text content.

Starting URL: http://the-internet.herokuapp.com/dynamic_loading/2

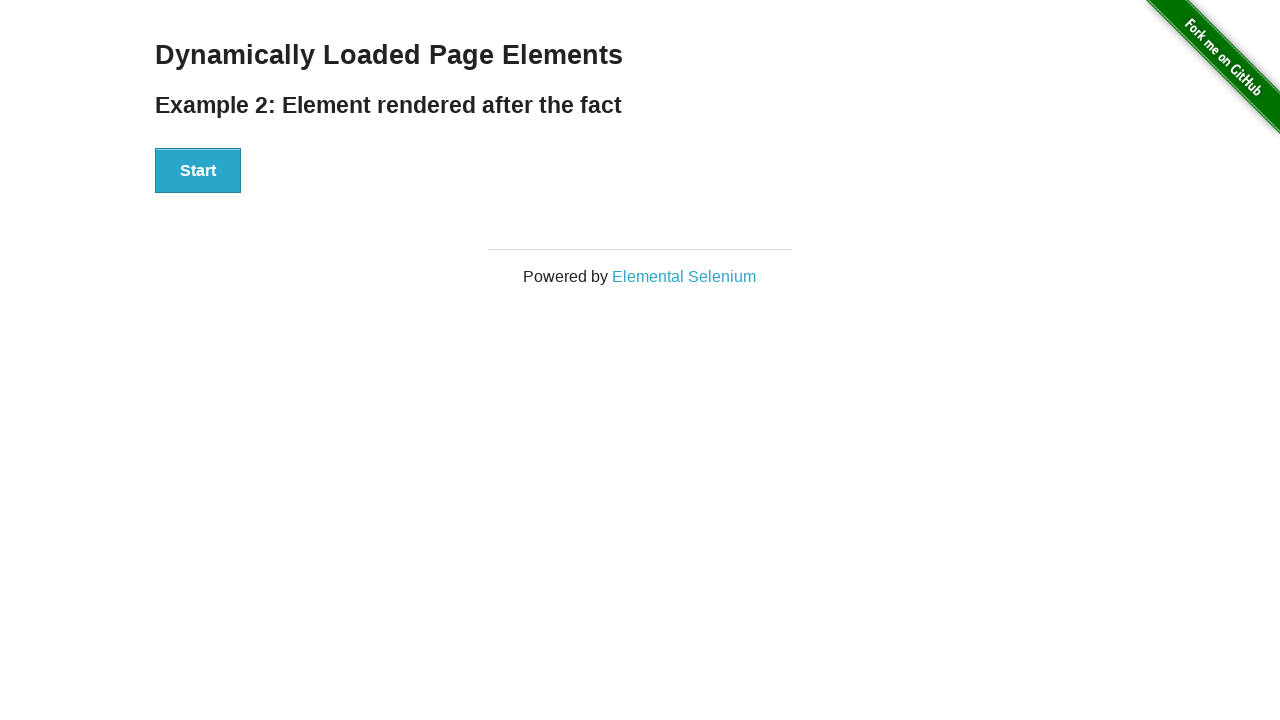

Clicked the Start button to initiate dynamic loading at (198, 171) on #start button
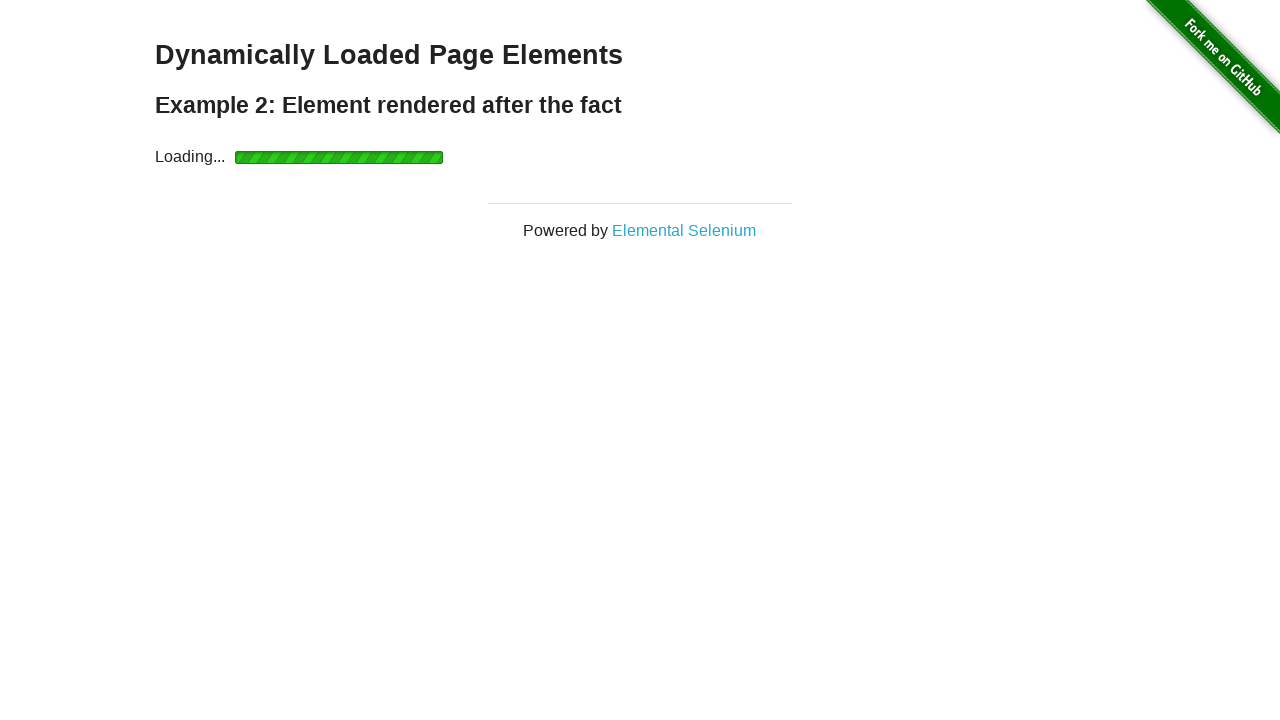

Waited for finish element to appear after loading bar completed
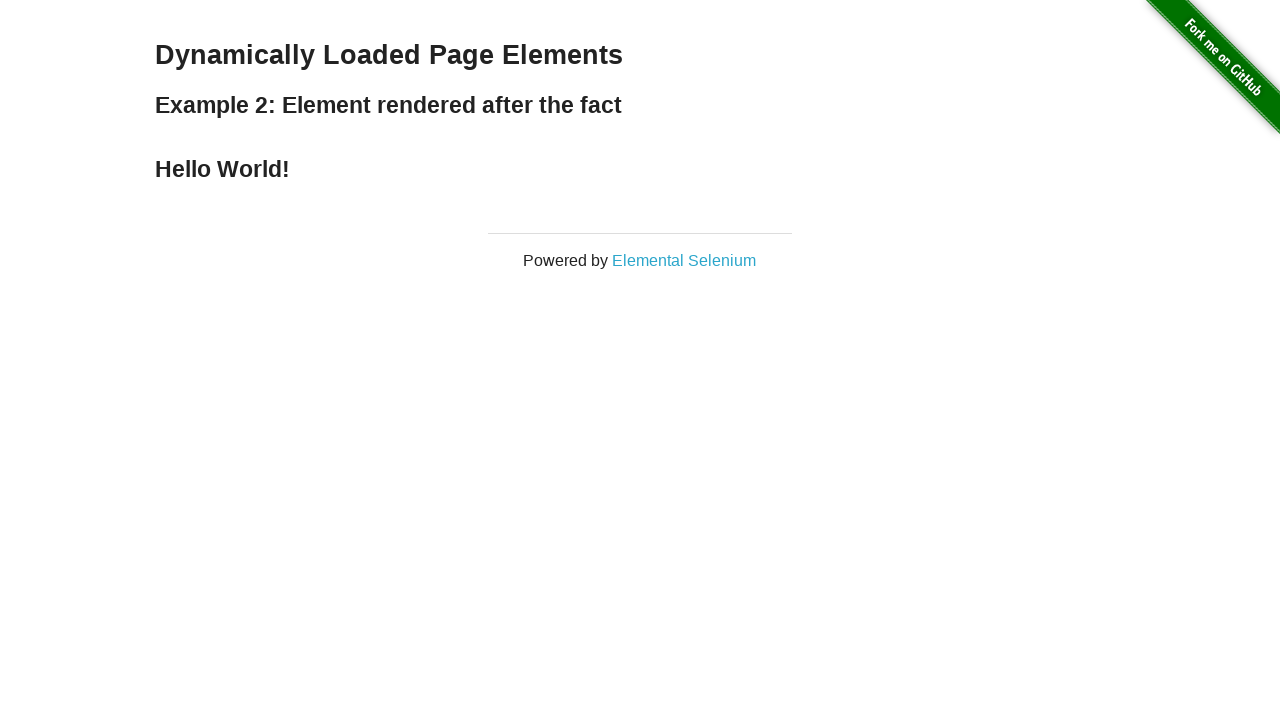

Verified that finish element contains 'Hello World!' text
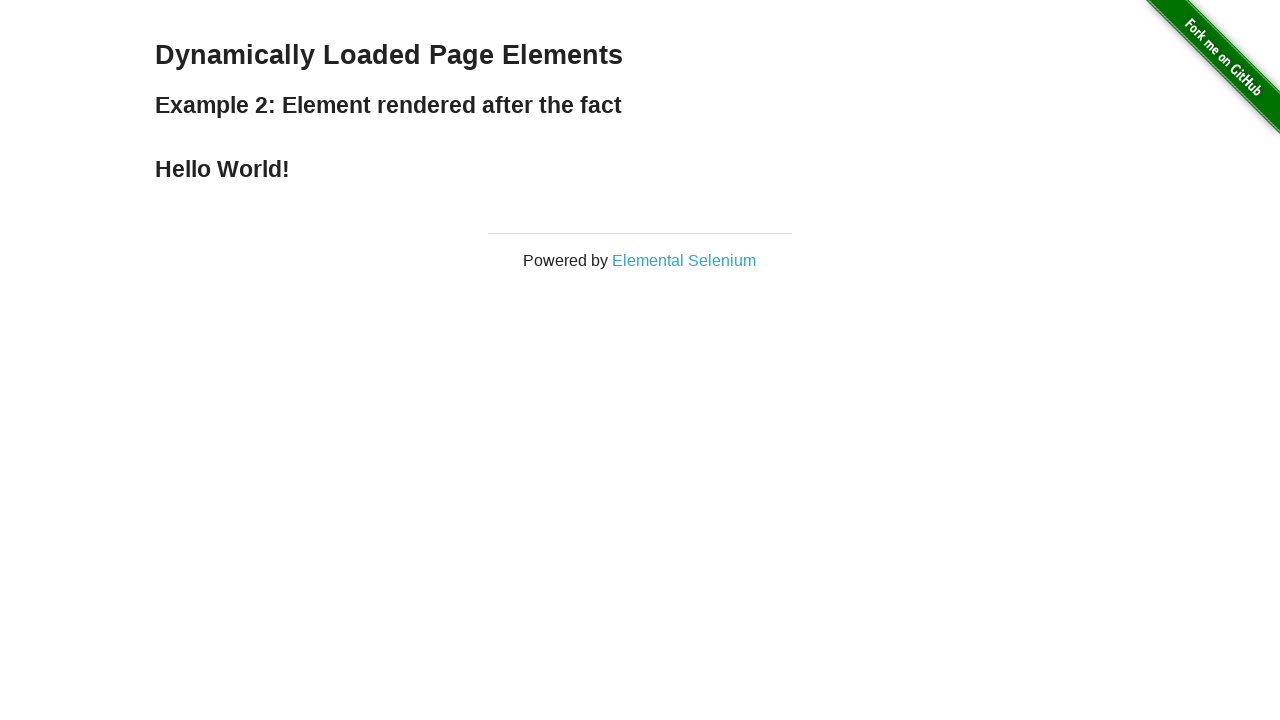

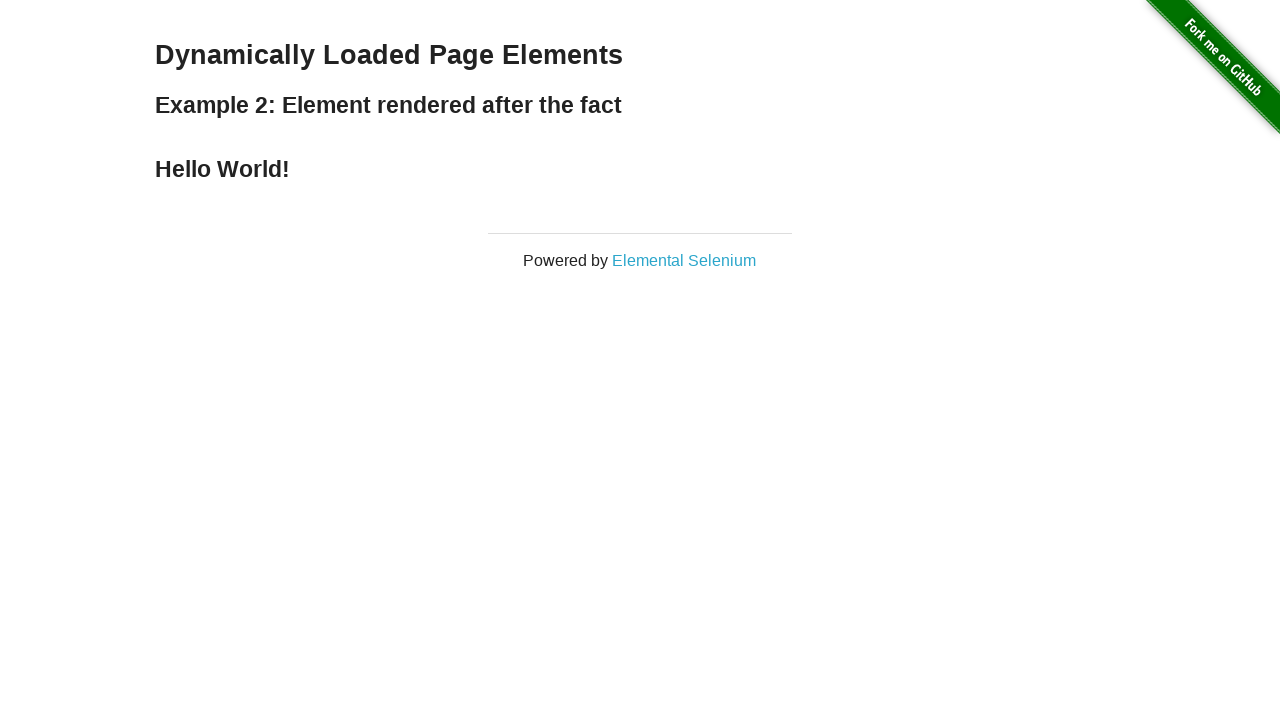